Tests a wait scenario by clicking a verify button and checking for a success message on the page

Starting URL: http://suninjuly.github.io/wait1.html

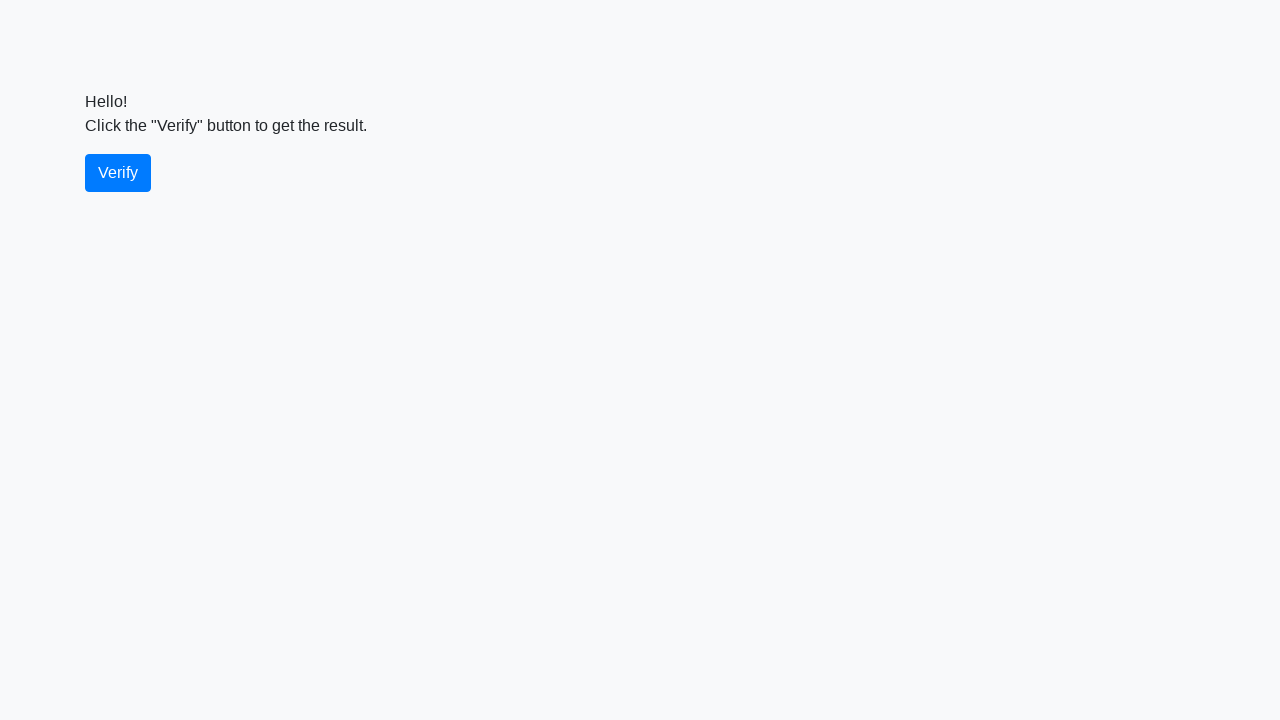

Clicked the verify button at (118, 173) on button#verify
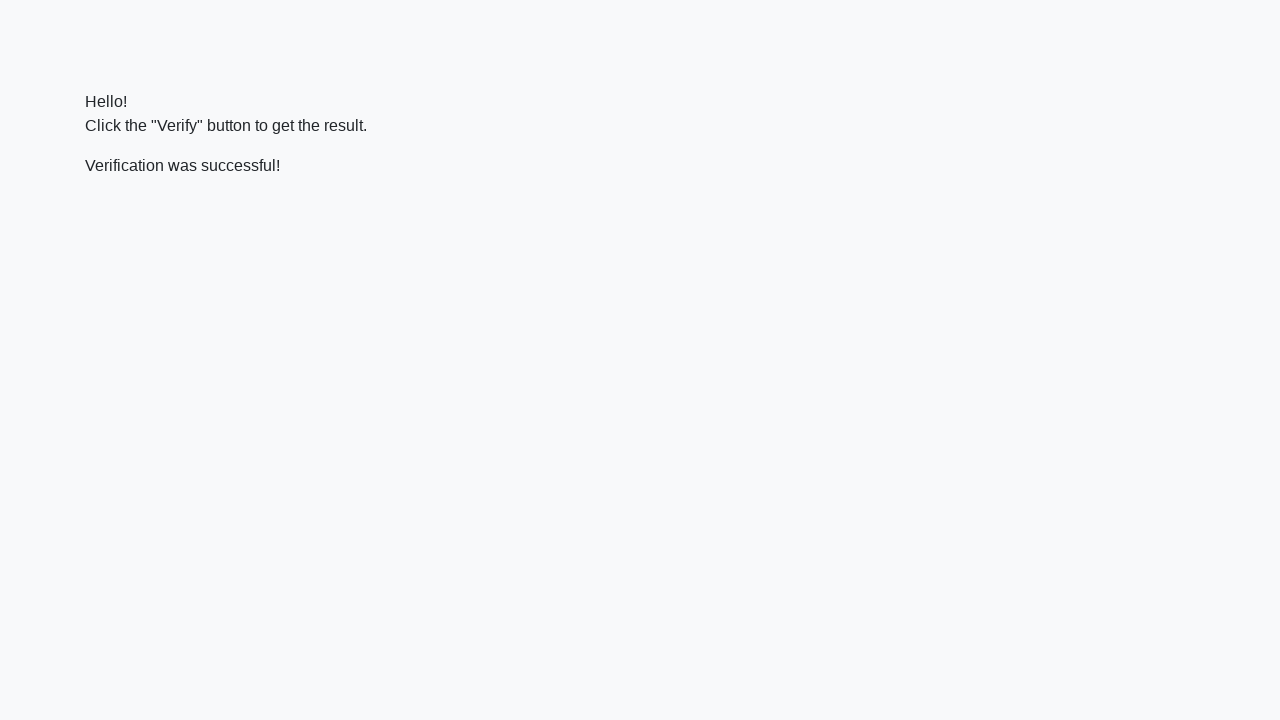

Success message appeared on page
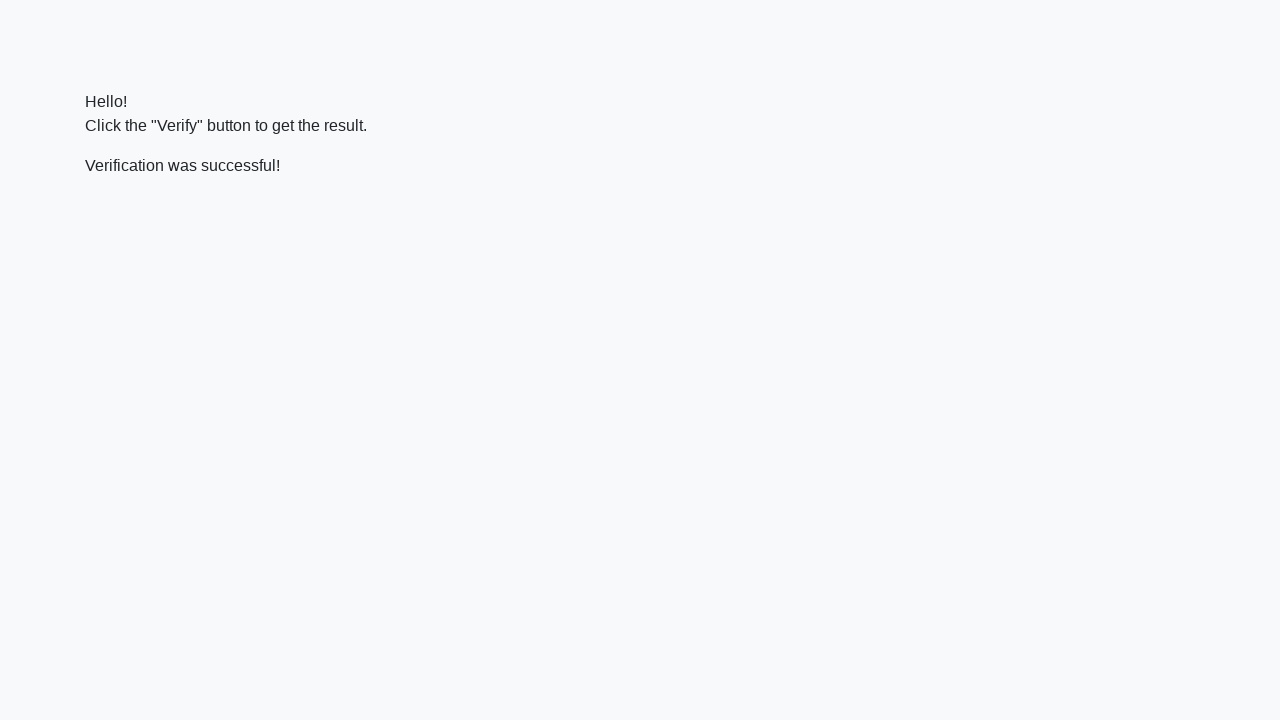

Verified that success message contains 'successful'
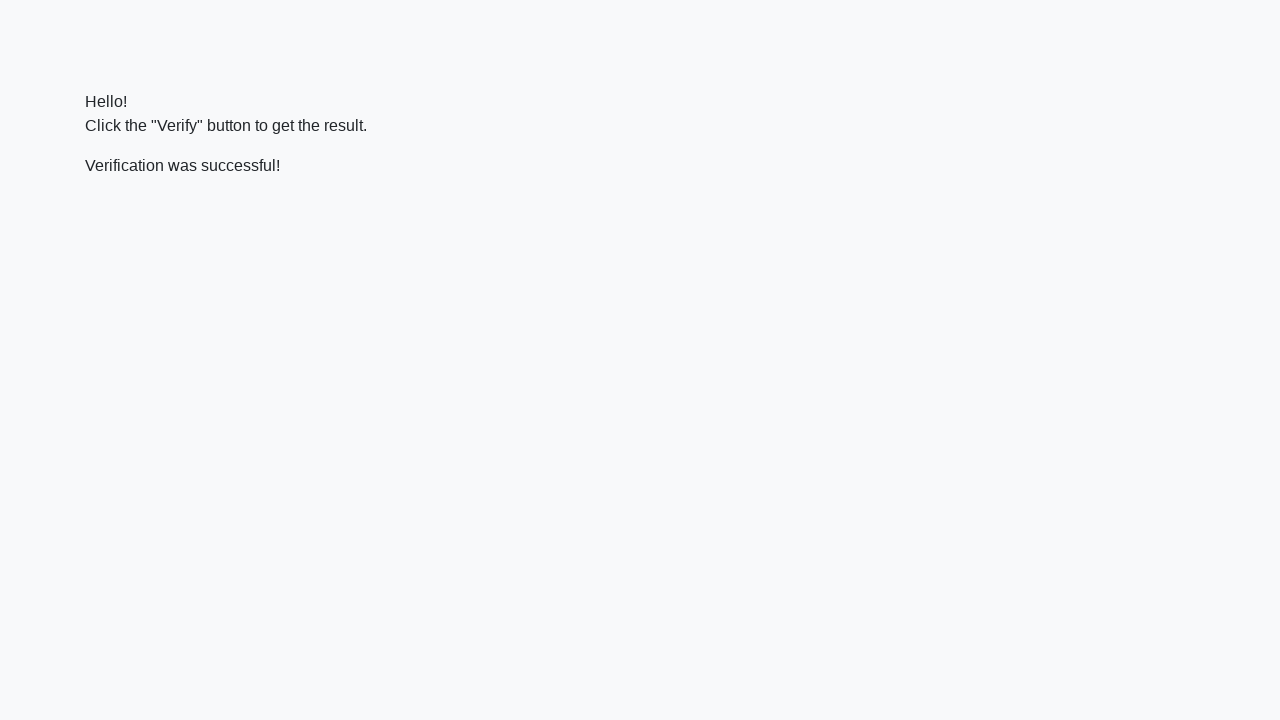

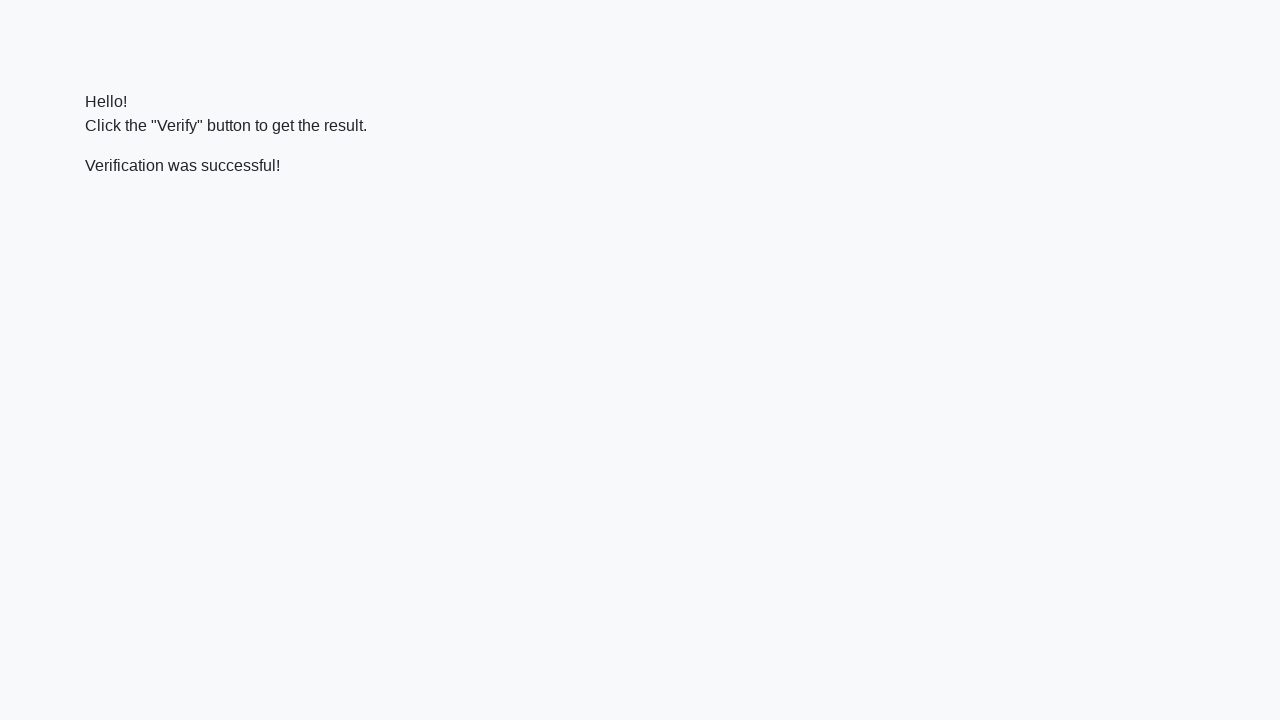